Verifies that the page title of the NextBase CRM login page is "Authorization"

Starting URL: https://login2.nextbasecrm.com/

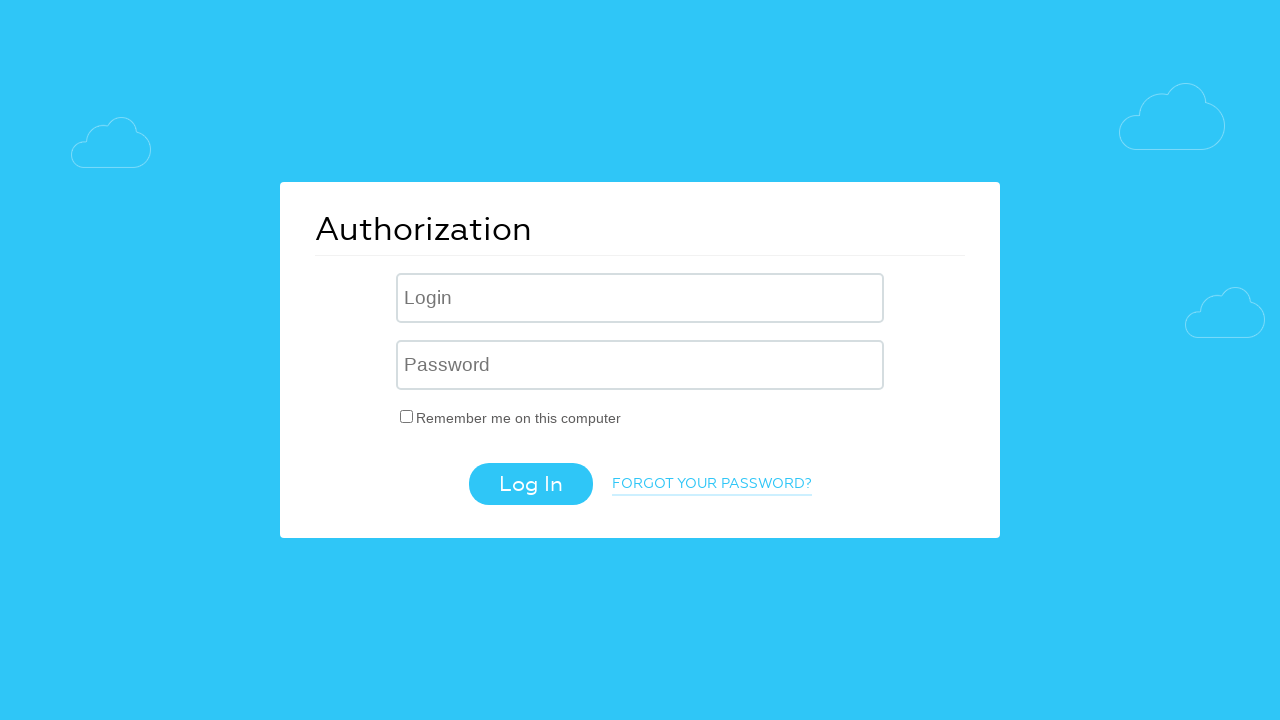

Verified that the NextBase CRM login page title is 'Authorization'
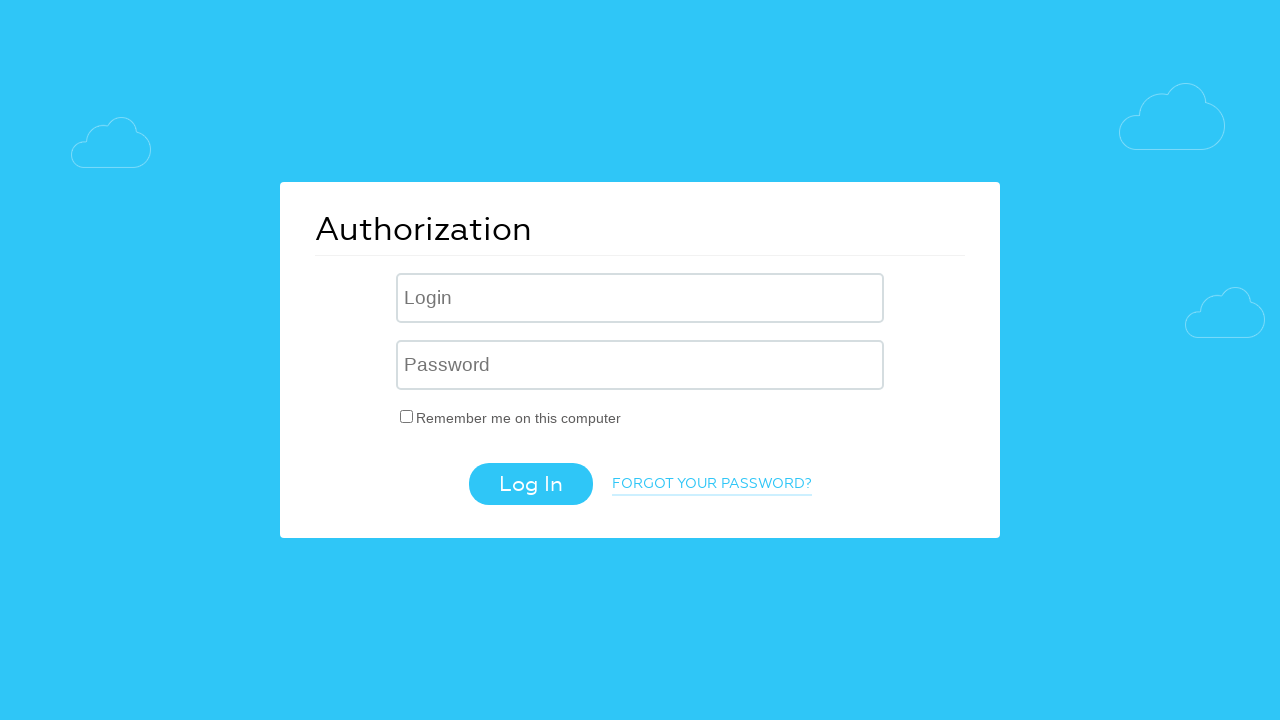

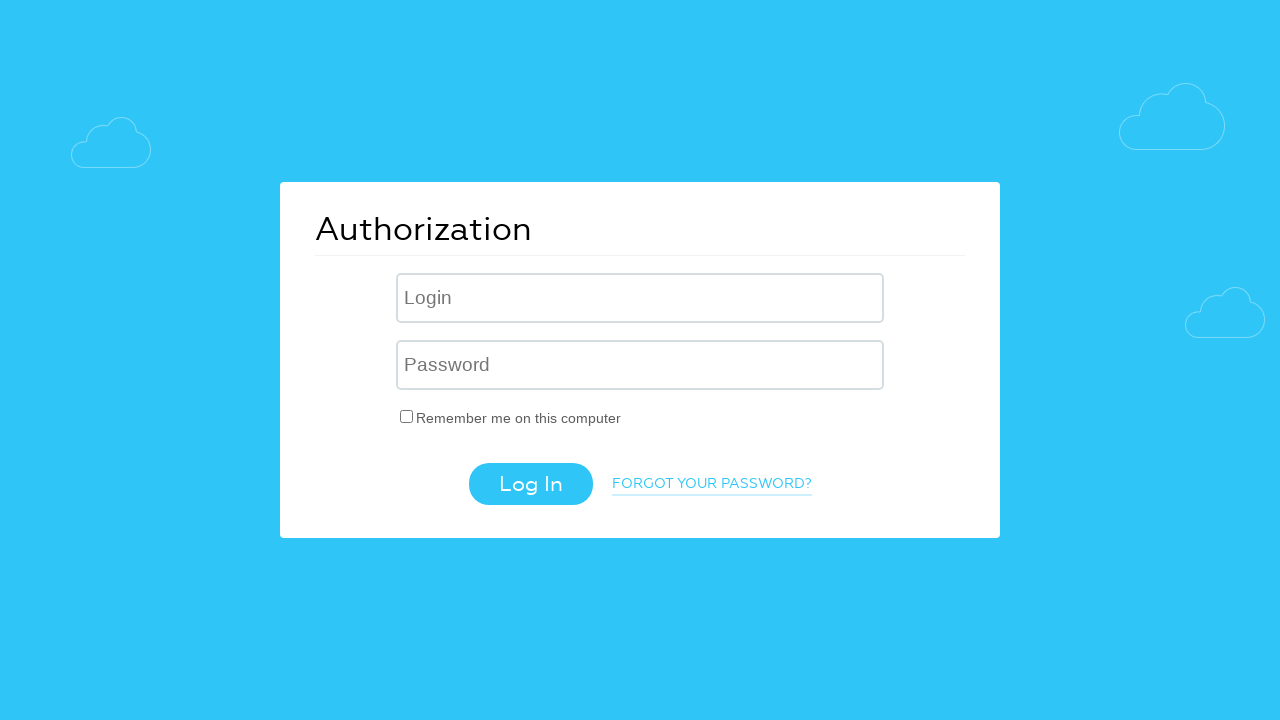